Tests registration form validation when confirm password doesn't match the original password

Starting URL: https://alada.vn/tai-khoan/dang-ky.html

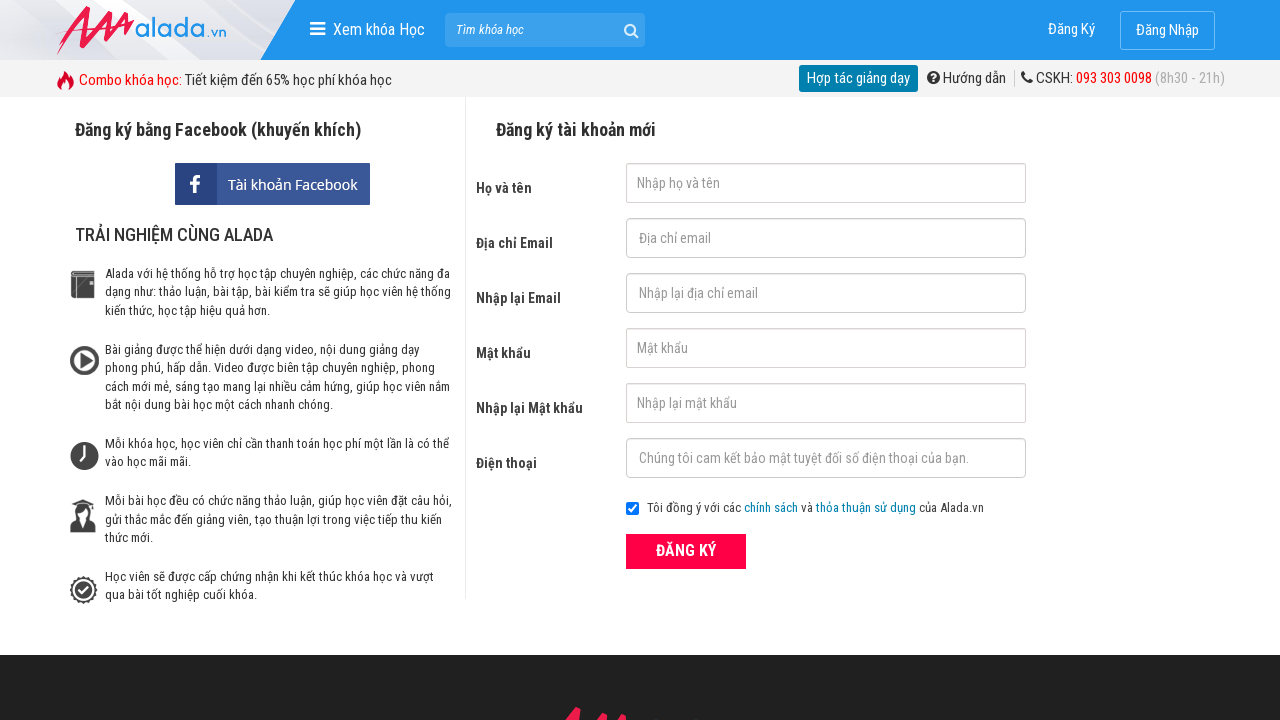

Filled first name field with 'Viet Nguyen' on #txtFirstname
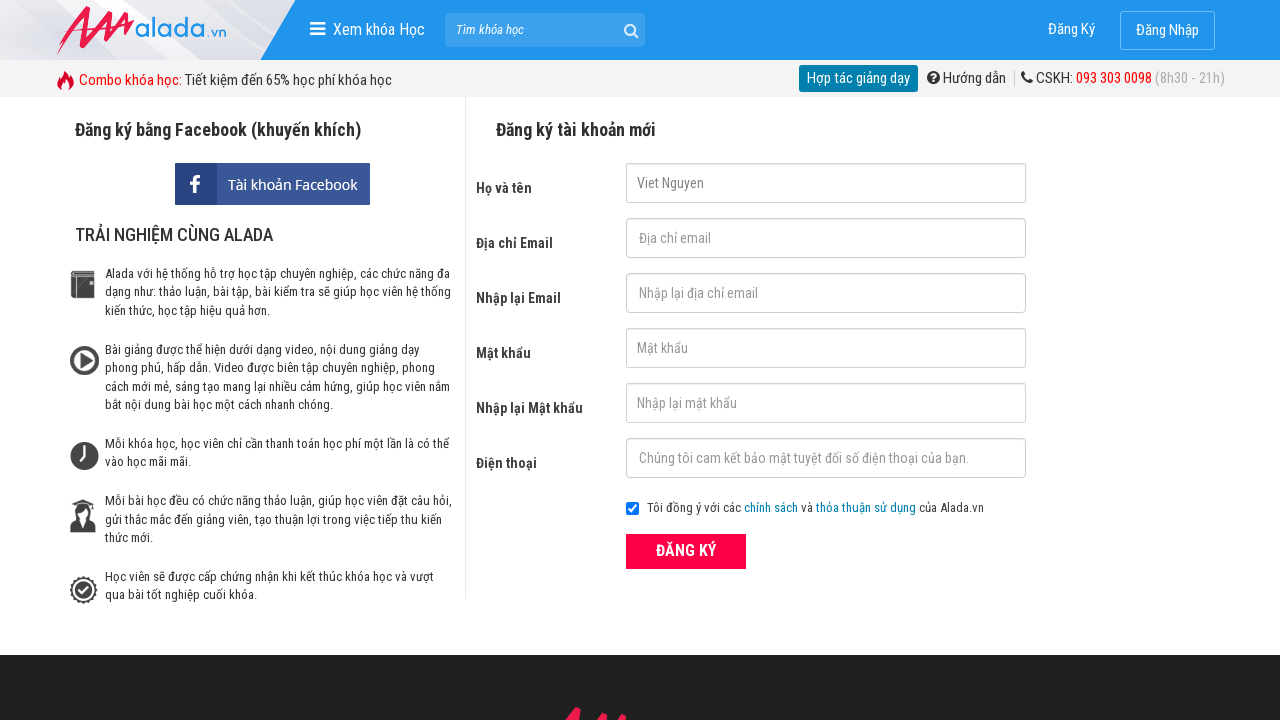

Filled email field with 'nviet0610@gmail.com' on #txtEmail
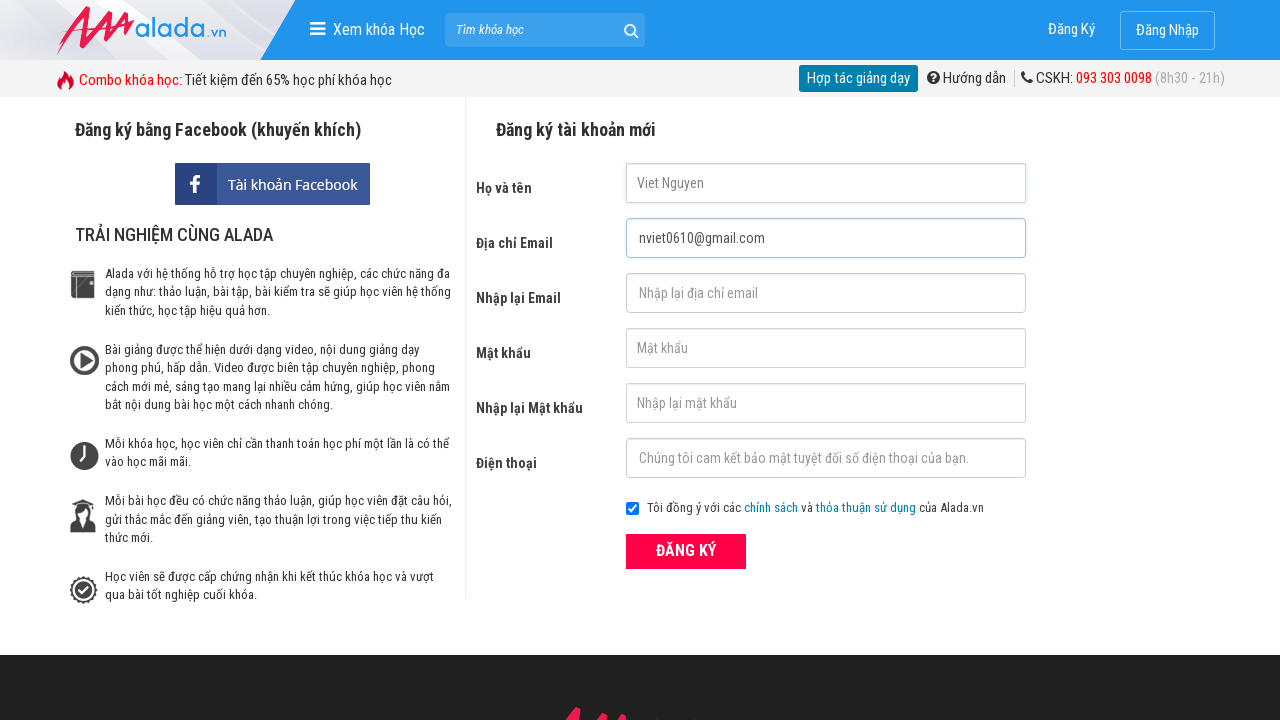

Filled confirm email field with 'nviet0610@gmail.com' on #txtCEmail
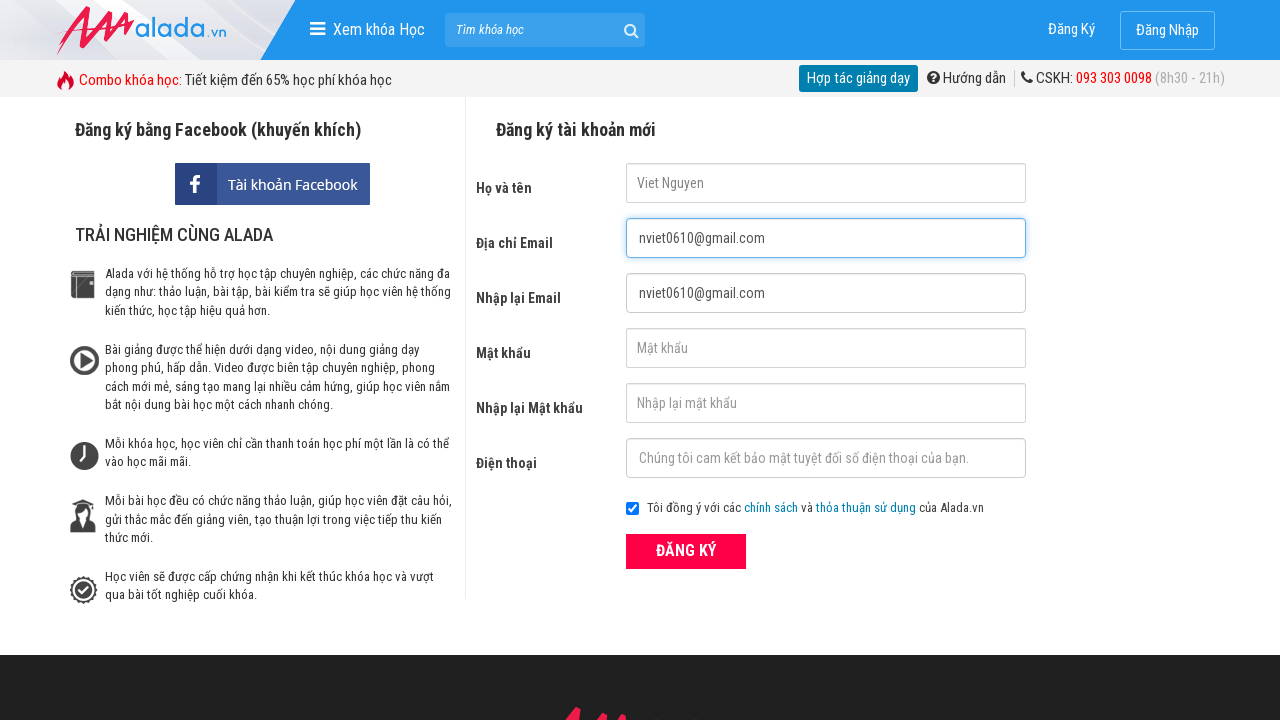

Filled password field with '123456' on #txtPassword
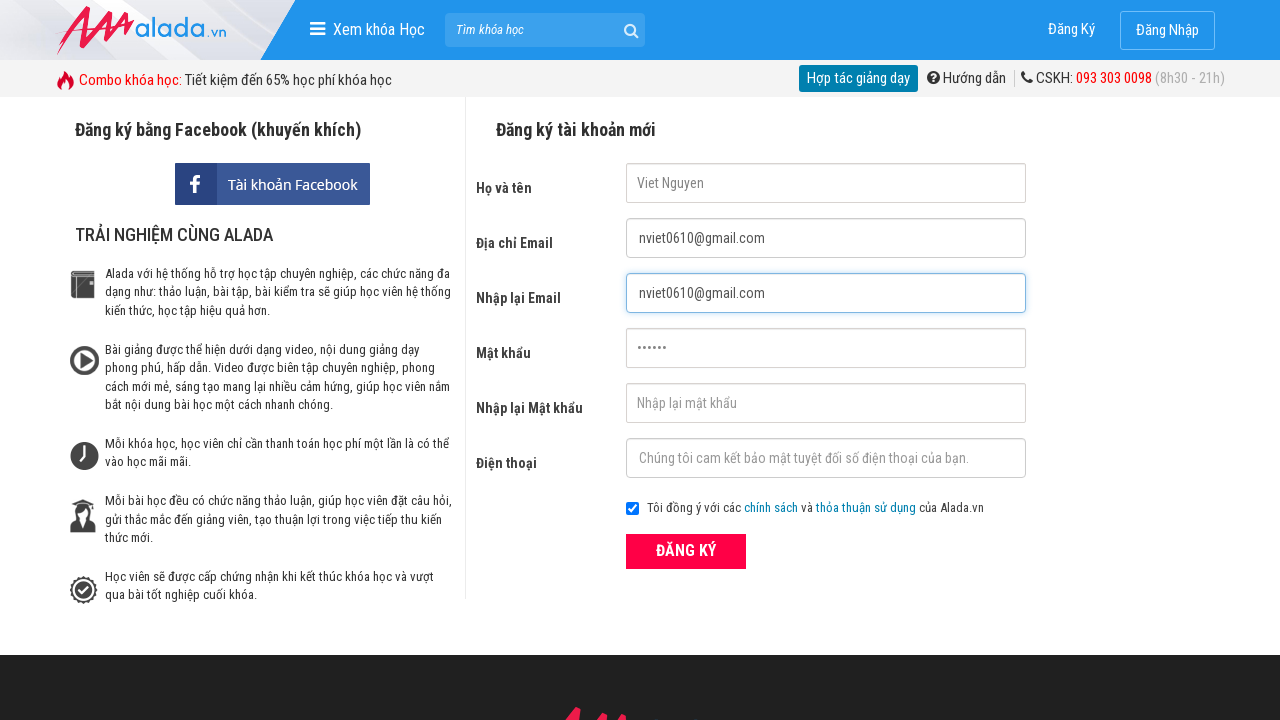

Filled confirm password field with '654321' (mismatched password) on #txtCPassword
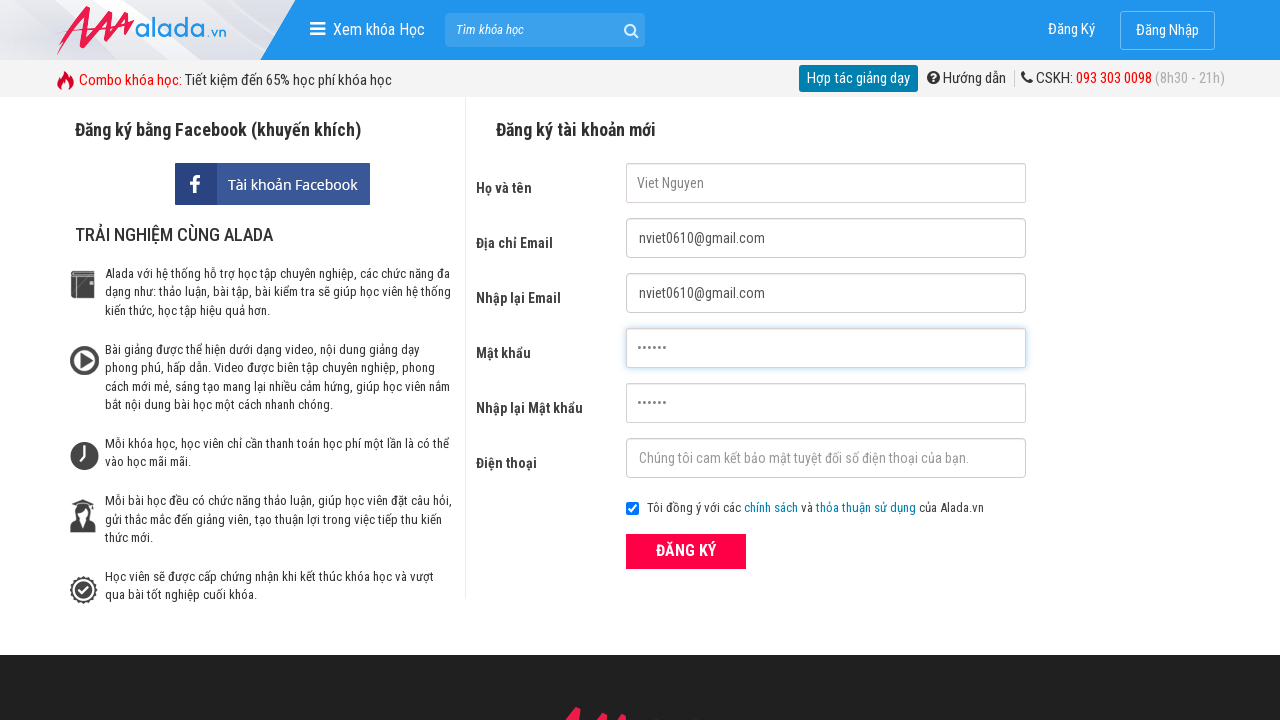

Filled phone field with '0988892928' on #txtPhone
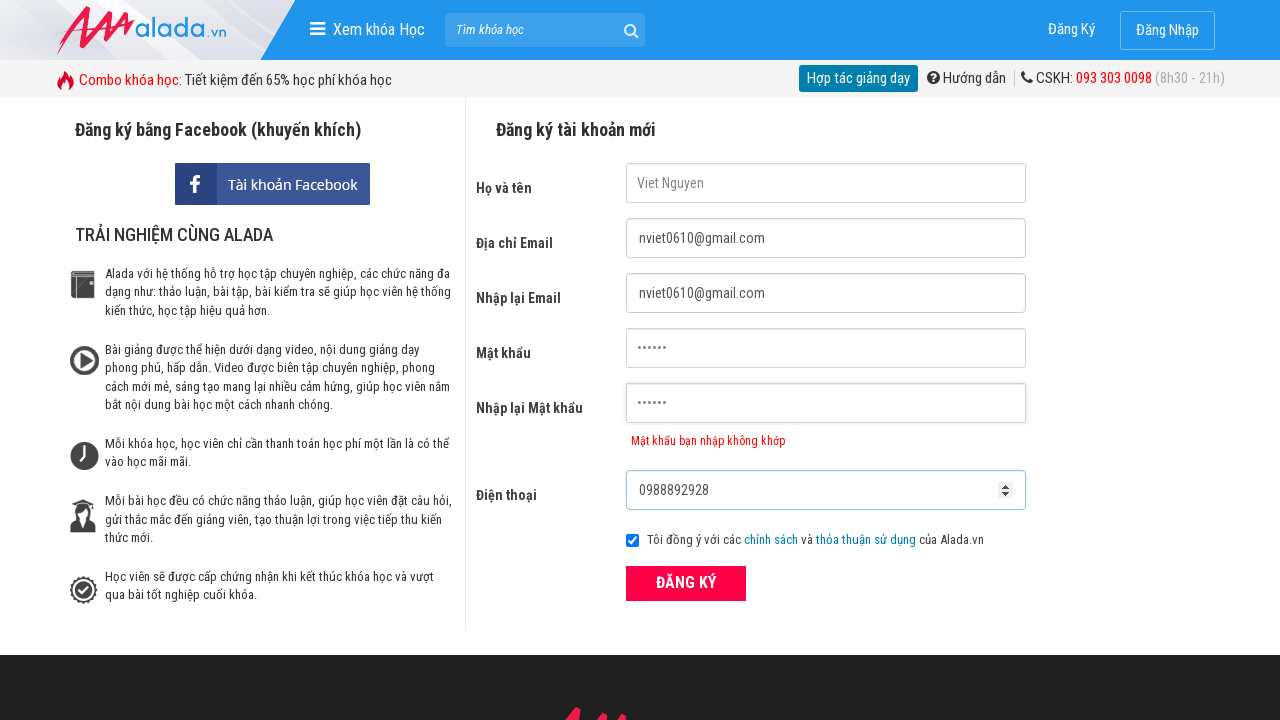

Clicked ĐĂNG KÝ (register) submit button at (686, 583) on xpath=//button[text()='ĐĂNG KÝ' and @type='submit']
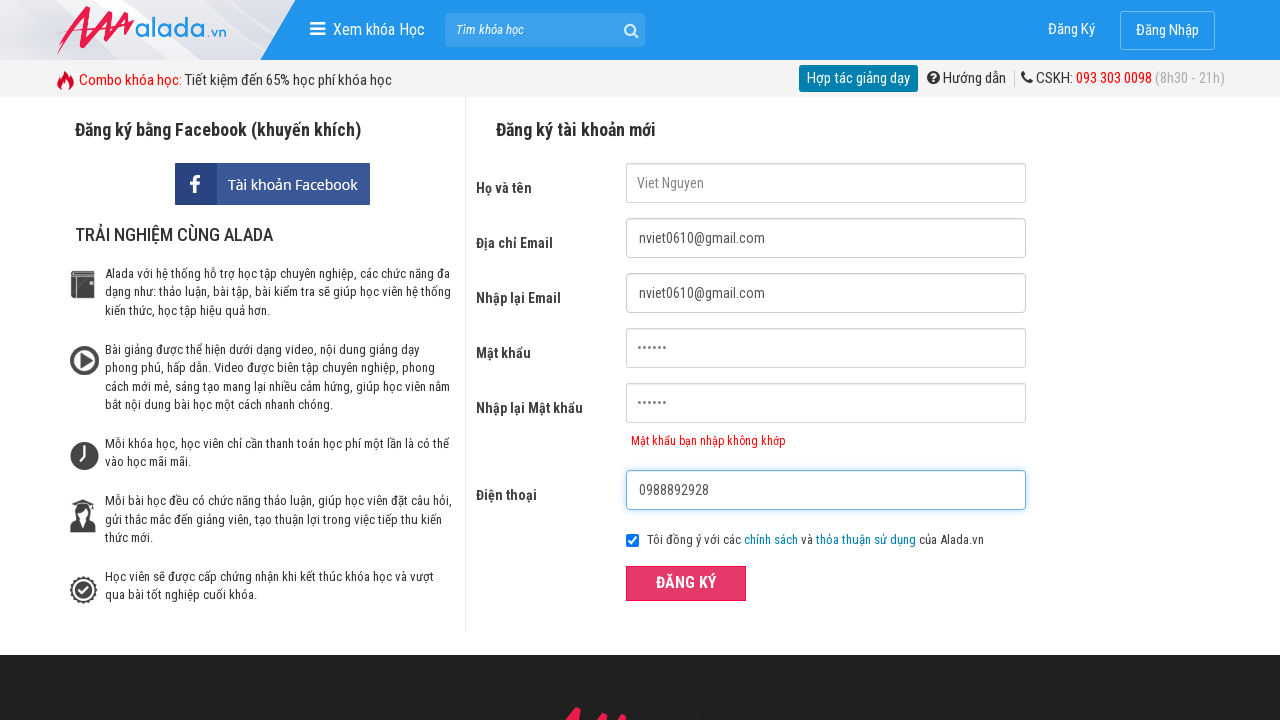

Confirm password error message appeared, validating password mismatch detection
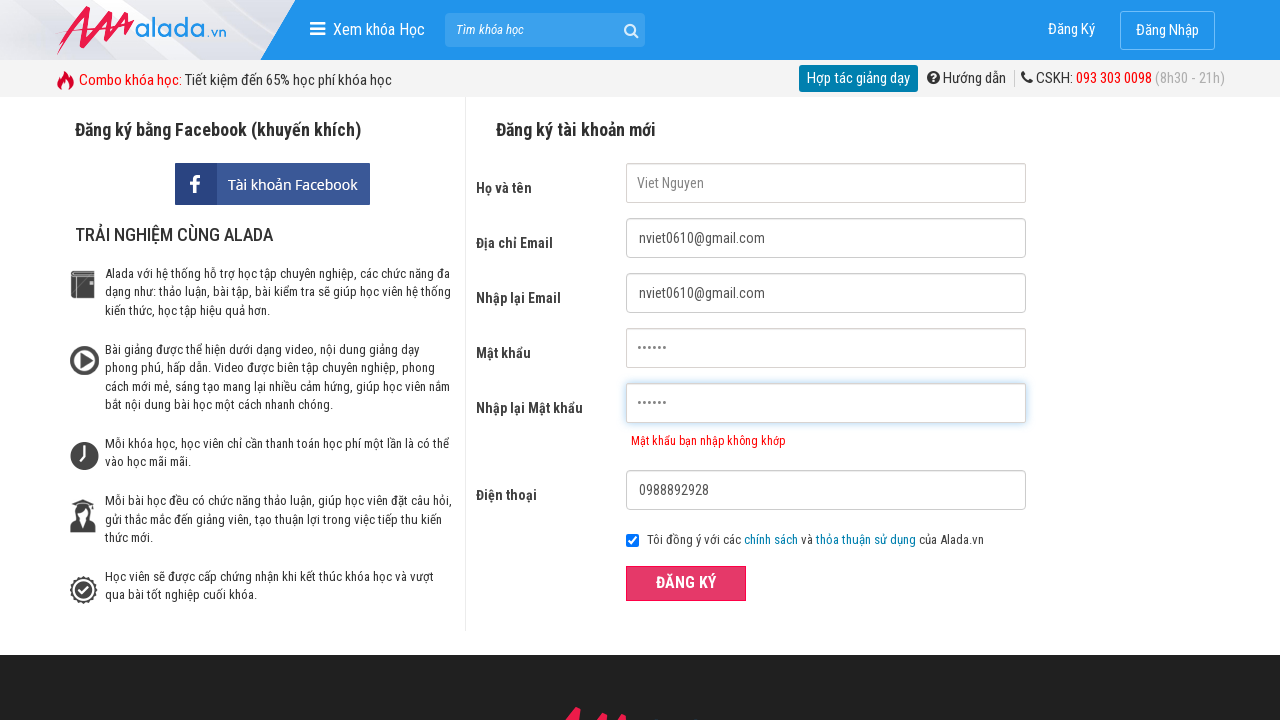

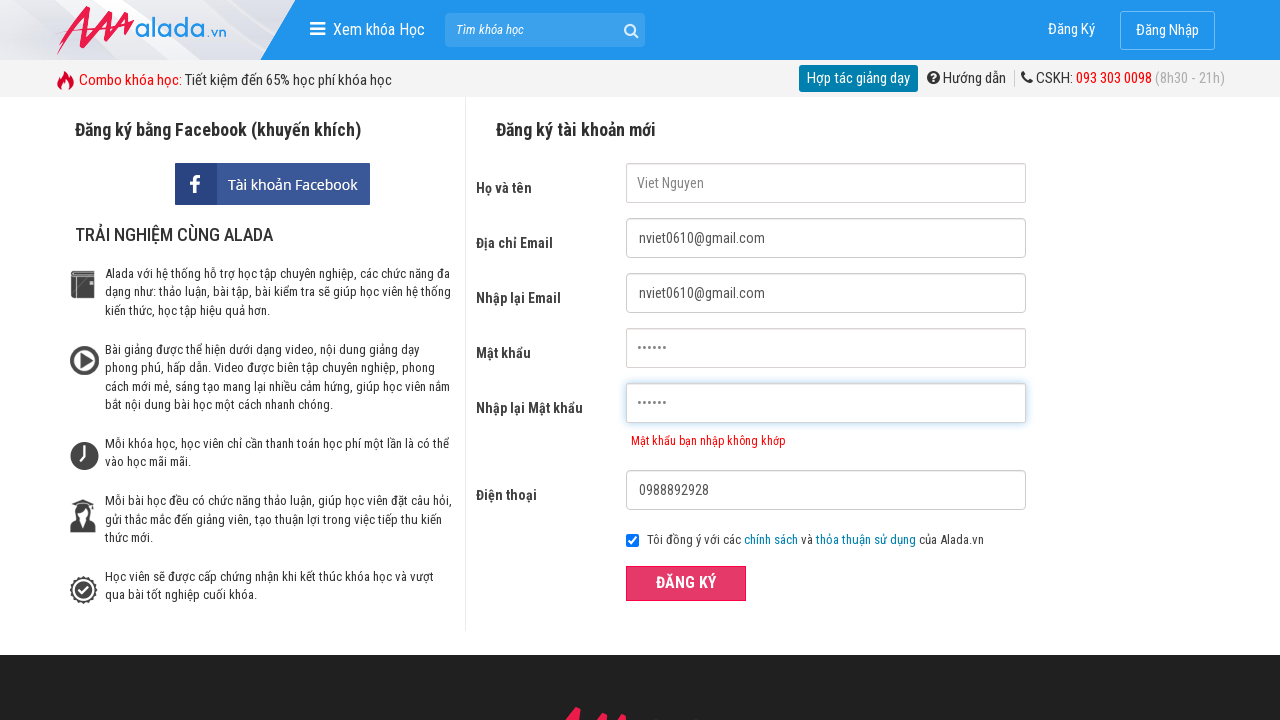